Tests a contact form submission by filling in name, email, and description fields, then clicking the submit button. The original script loops through multiple data entries, but this version demonstrates a single form submission.

Starting URL: https://winstoncastillo.com/robot-selenium/index.php?route=information/contact

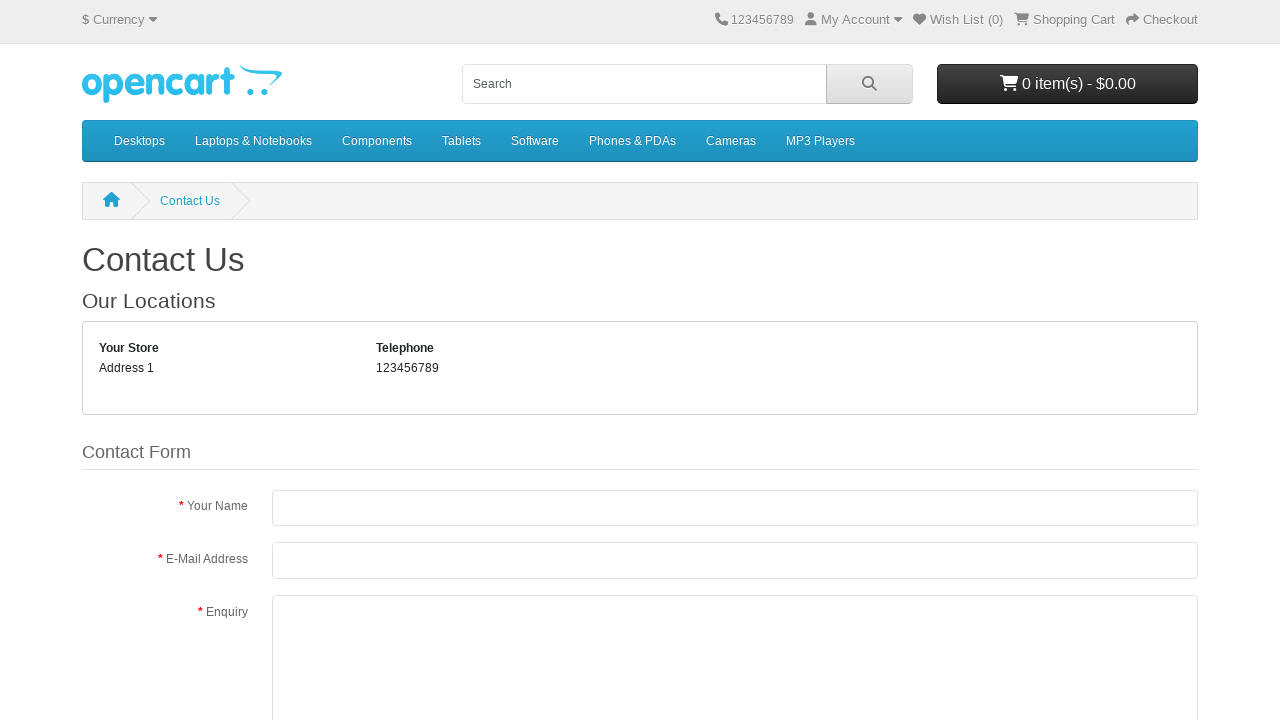

Filled name field with 'Carlos Martinez' on input[name='name']
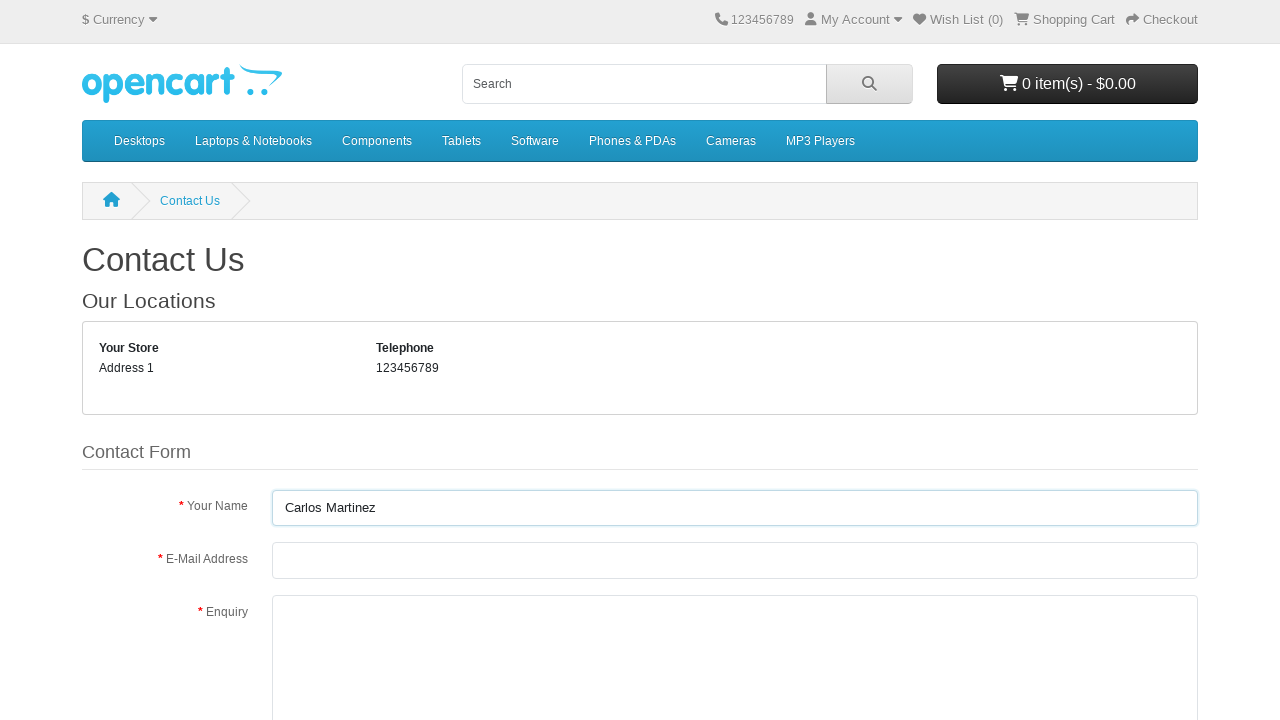

Filled email field with 'carlos.martinez@testmail.com' on input[name='email']
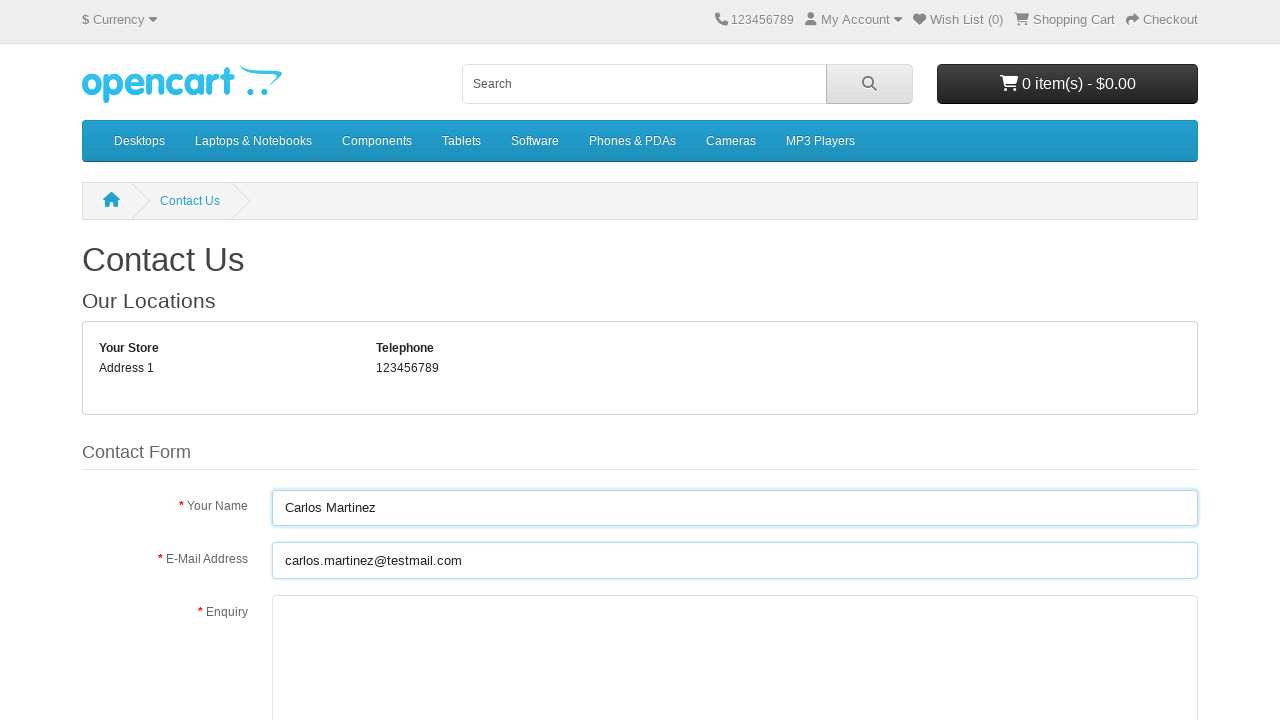

Filled enquiry/description field with service inquiry message on textarea[name='enquiry']
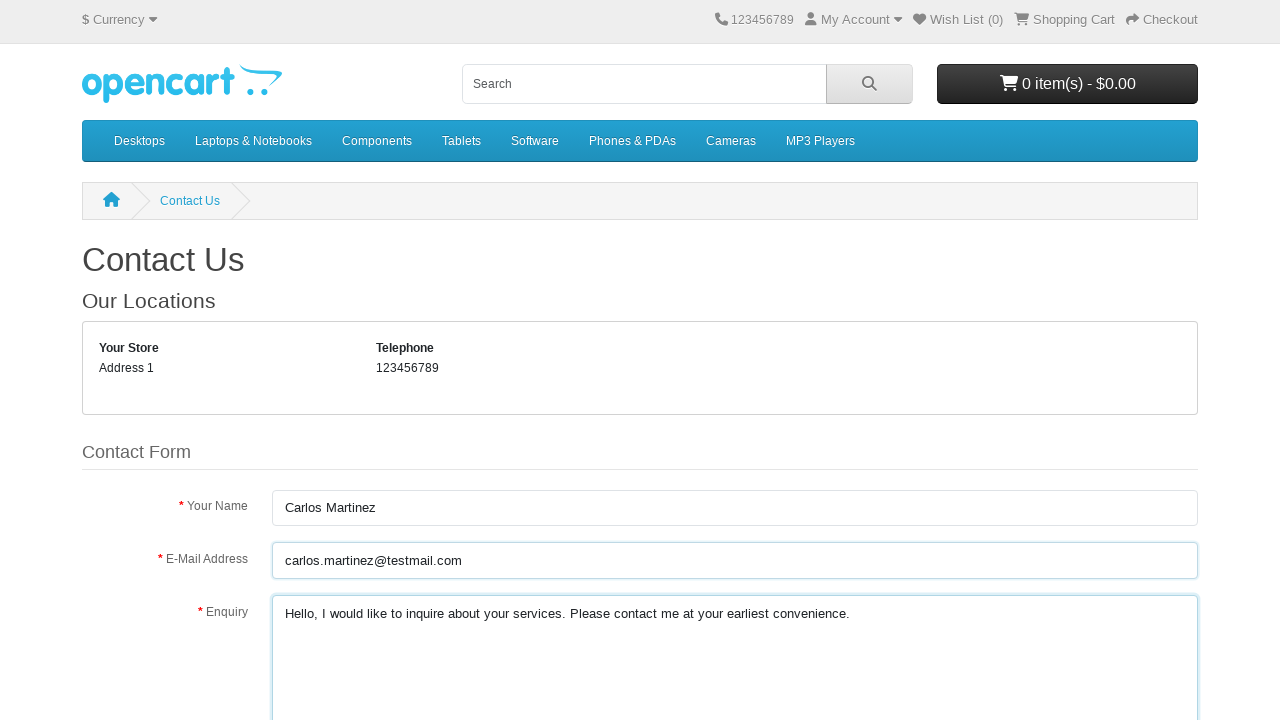

Clicked submit button to submit contact form at (1164, 419) on input[type='submit'], button[type='submit']
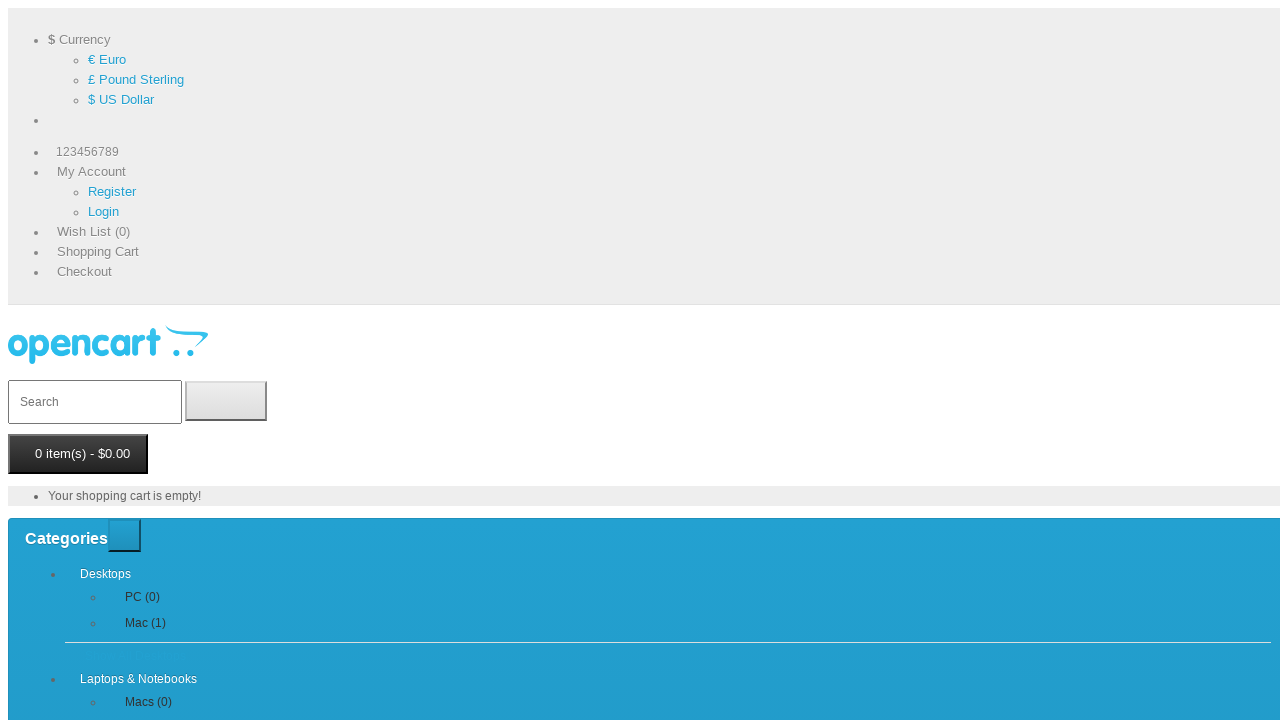

Form submission processed and page reached networkidle state
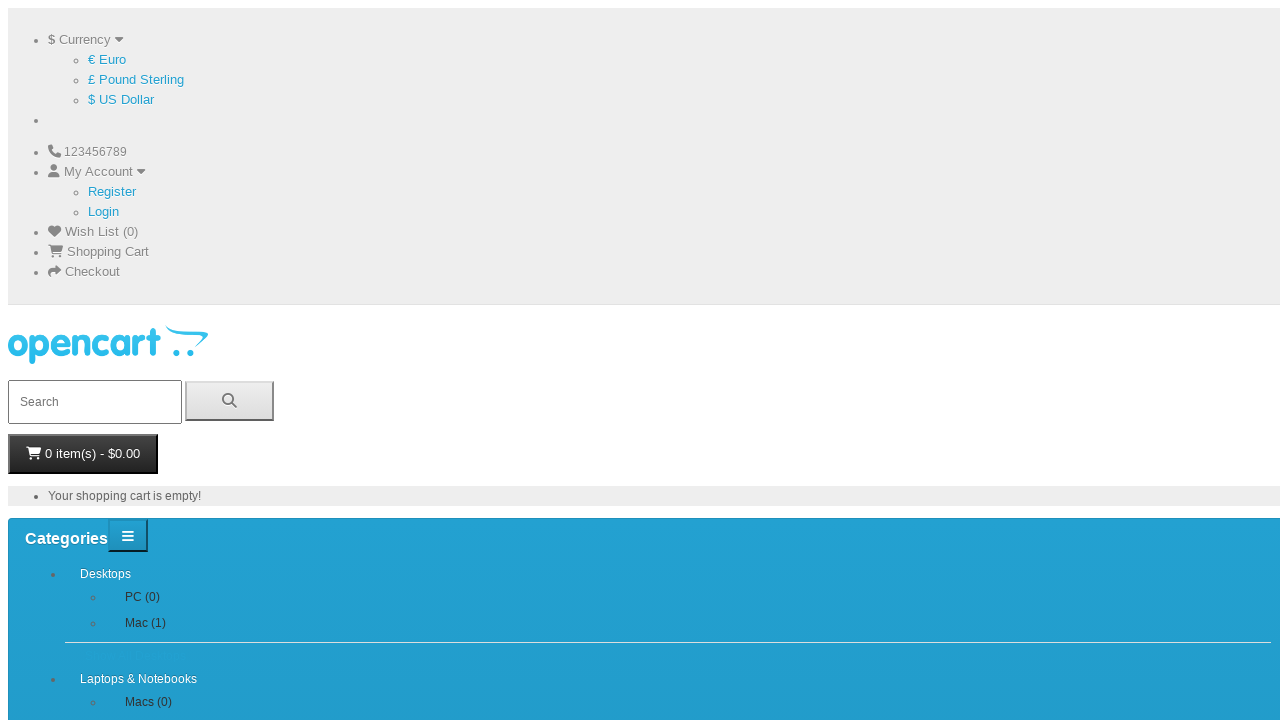

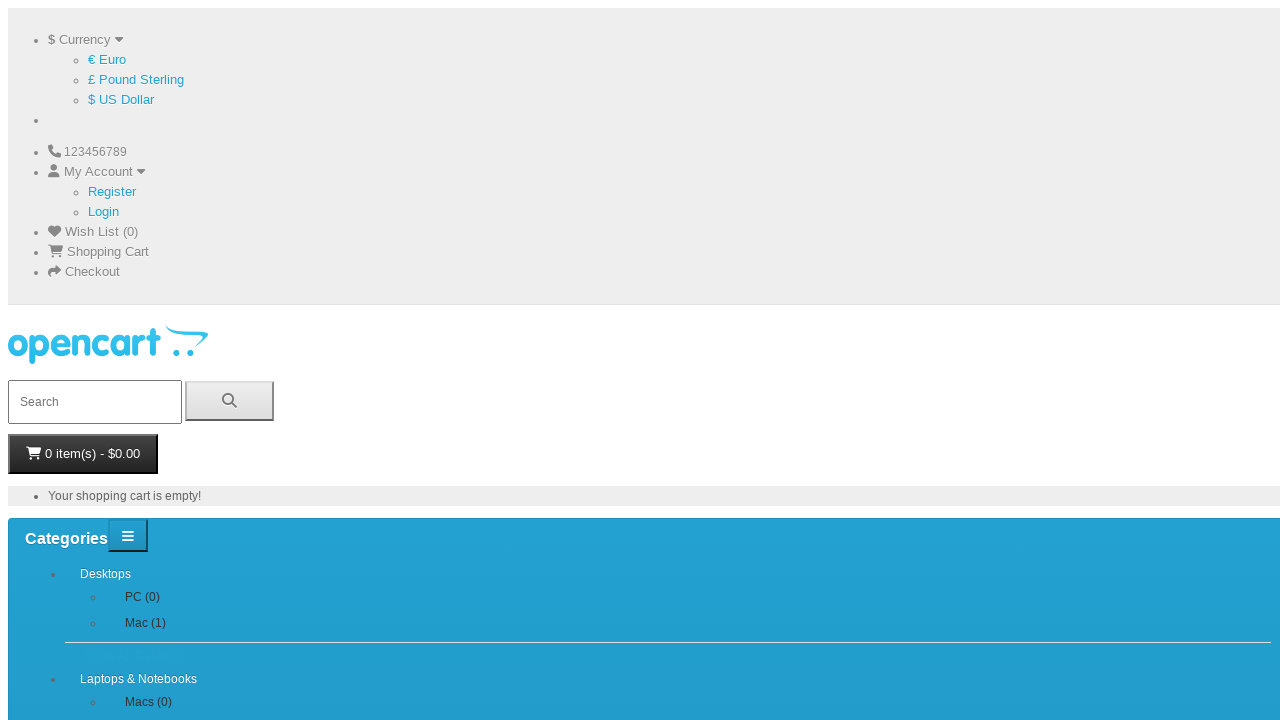